Tests registration form validation by entering an invalid email format and verifying that email validation error messages are displayed.

Starting URL: https://alada.vn/tai-khoan/dang-ky.html

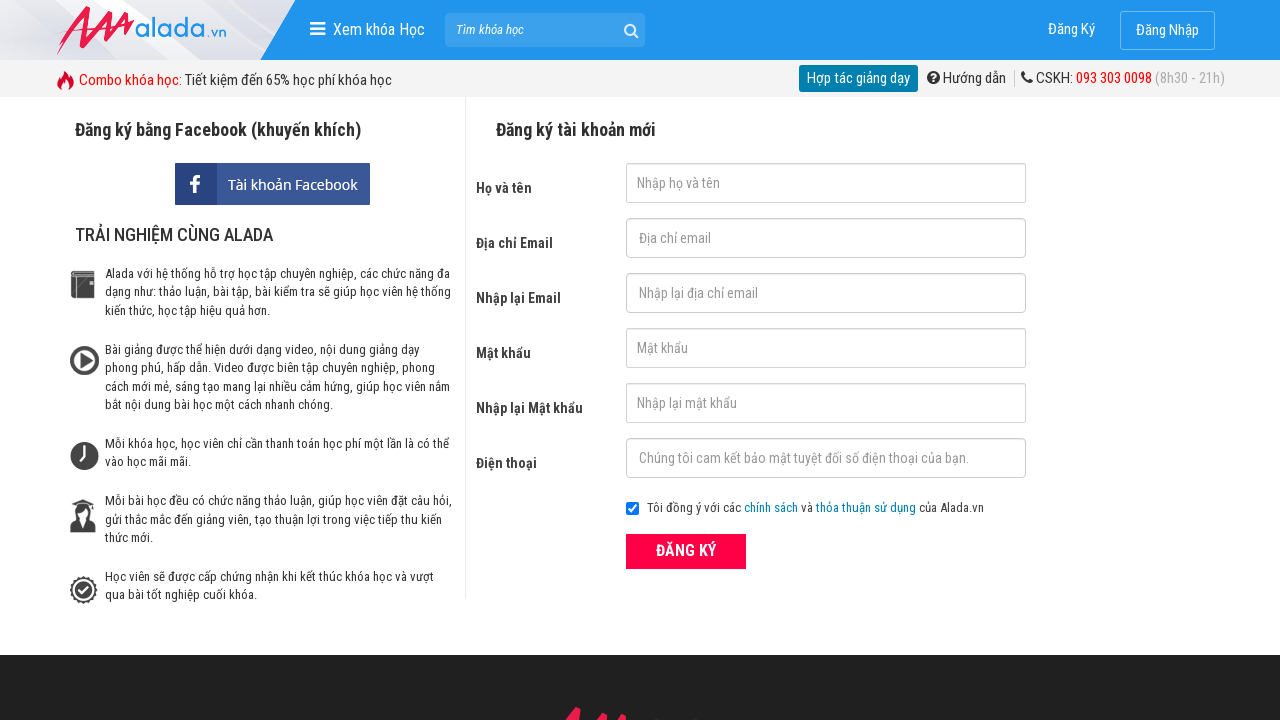

Filled first name field with 'Joe Biden' on #txtFirstname
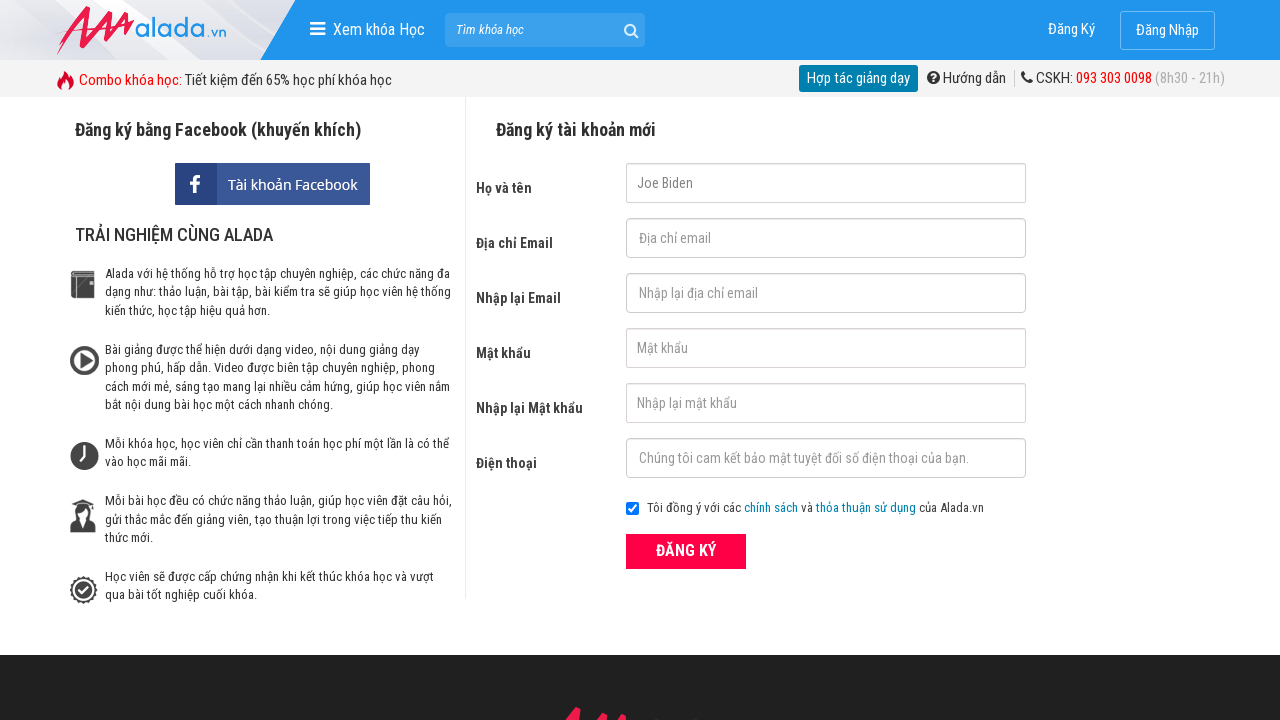

Filled email field with invalid email format '123@123@123@' on #txtEmail
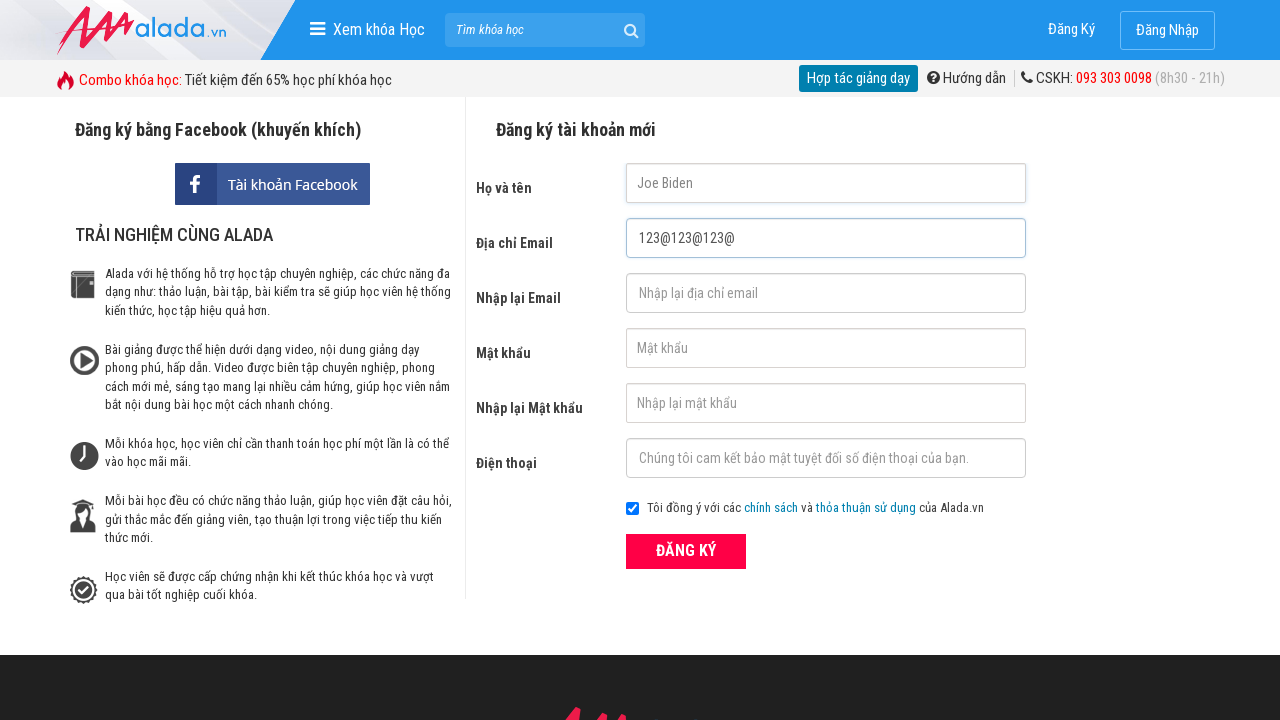

Filled confirm email field with invalid email format '123@123@123@' on #txtCEmail
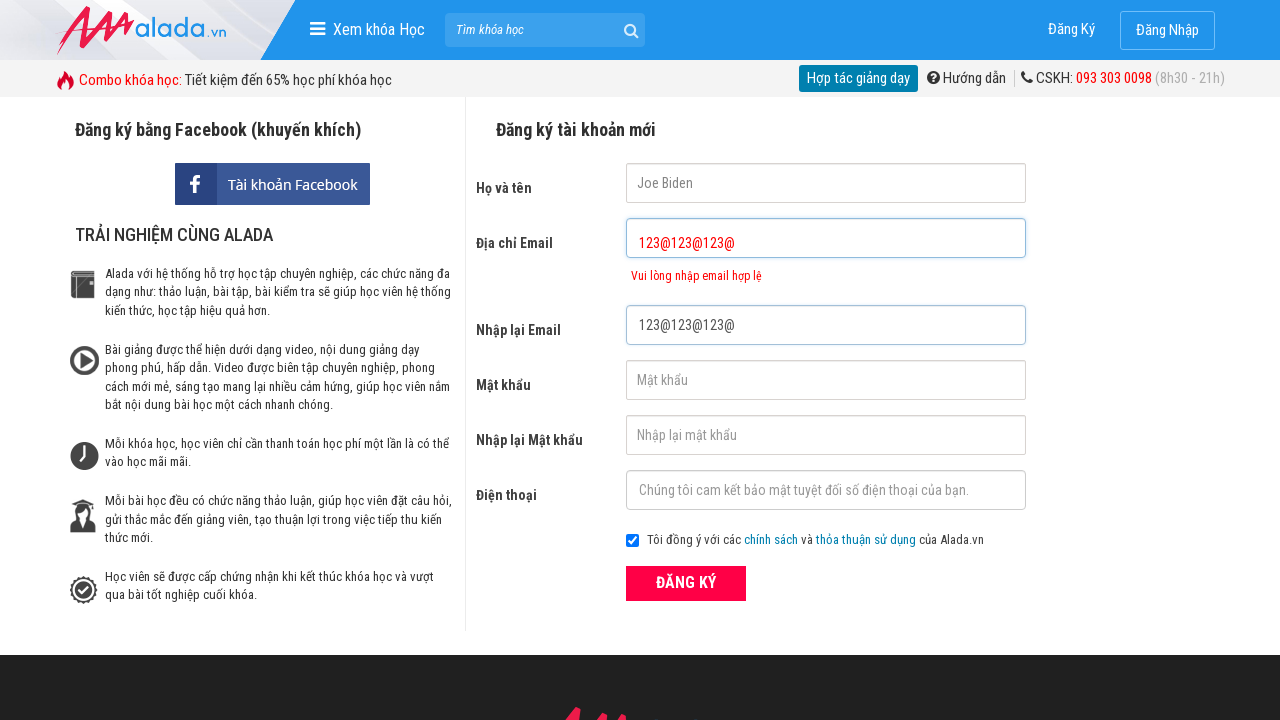

Filled password field with '123456' on #txtPassword
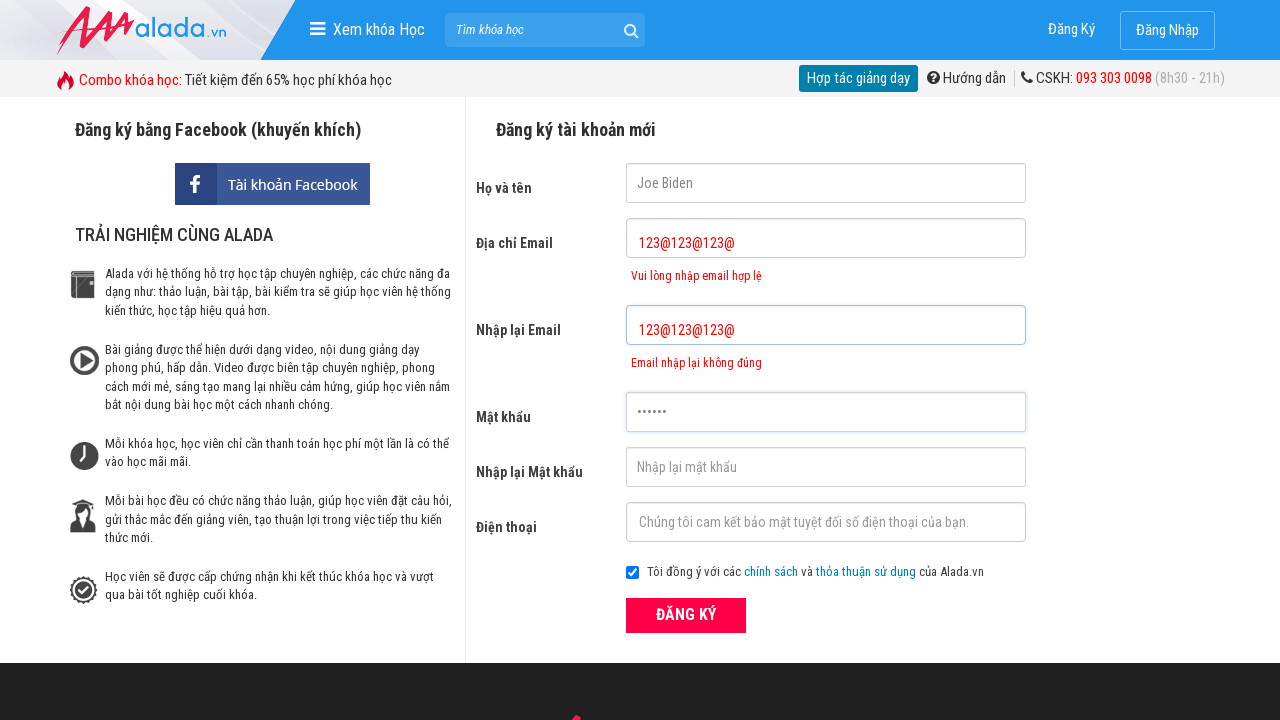

Filled confirm password field with '123456' on #txtCPassword
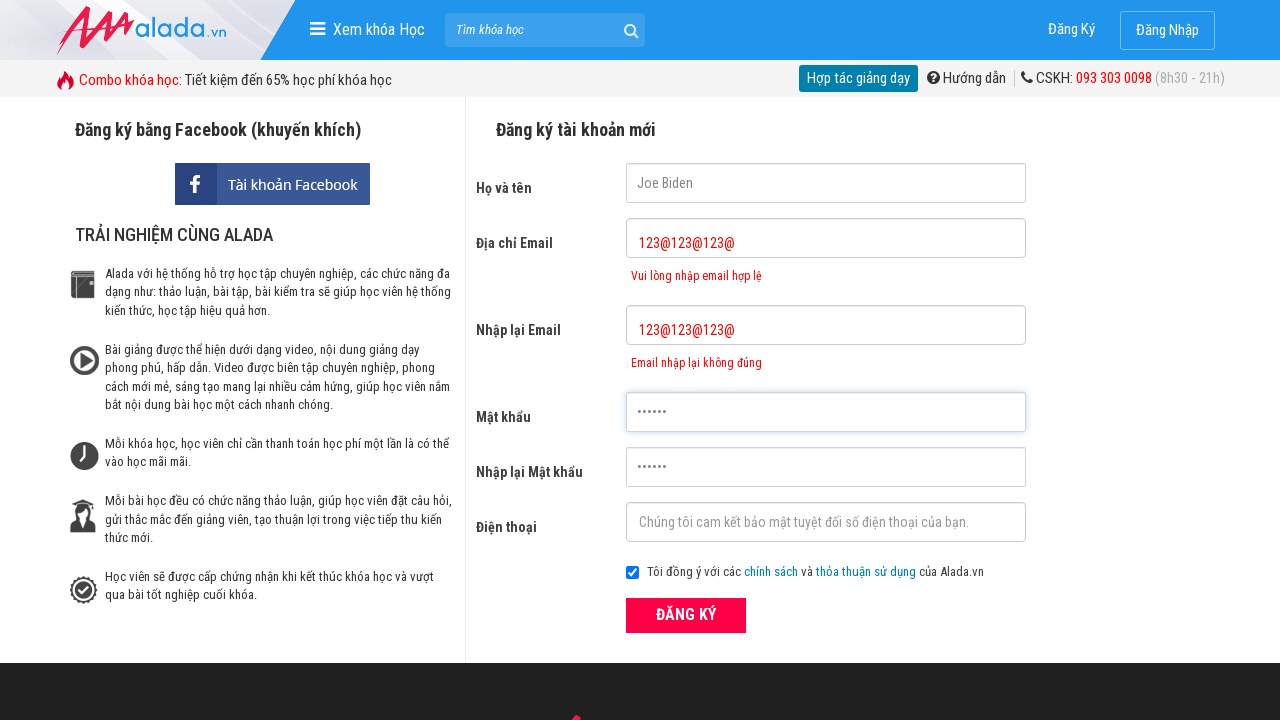

Filled phone field with '0987876778' on #txtPhone
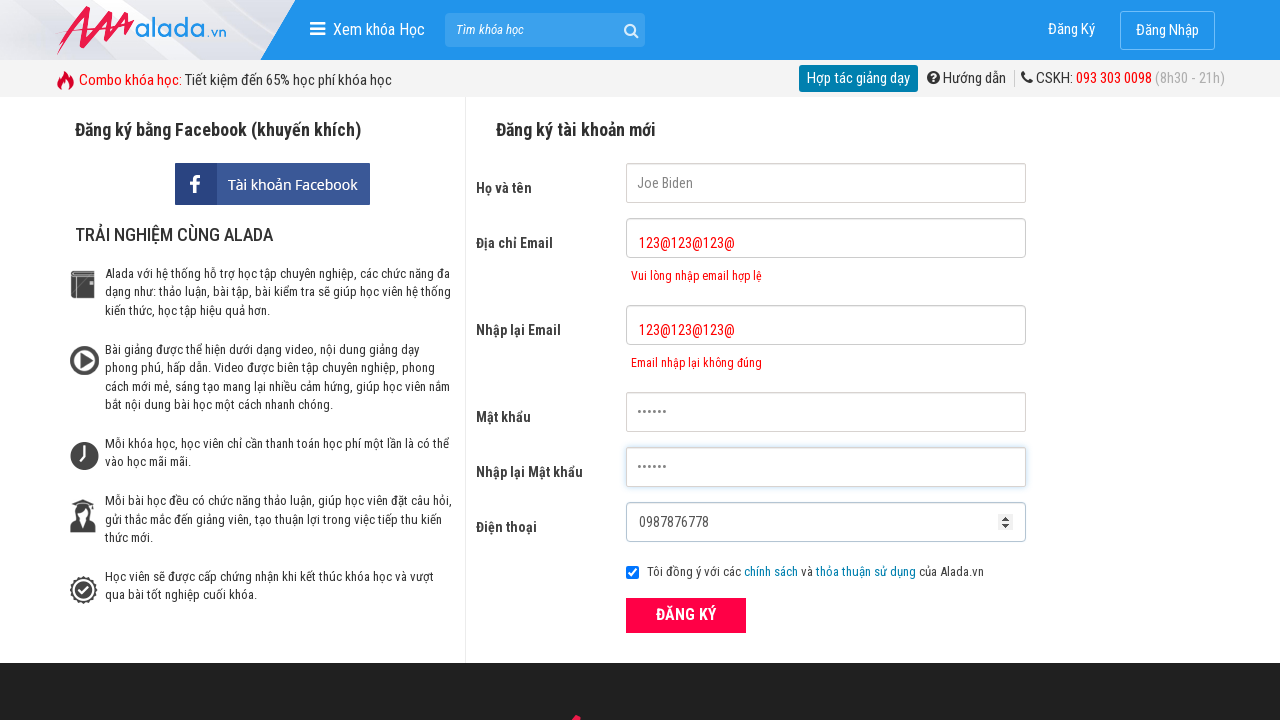

Clicked ĐĂNG KÝ (Register) button to submit form at (686, 615) on xpath=//button[text()='ĐĂNG KÝ' and @type='submit']
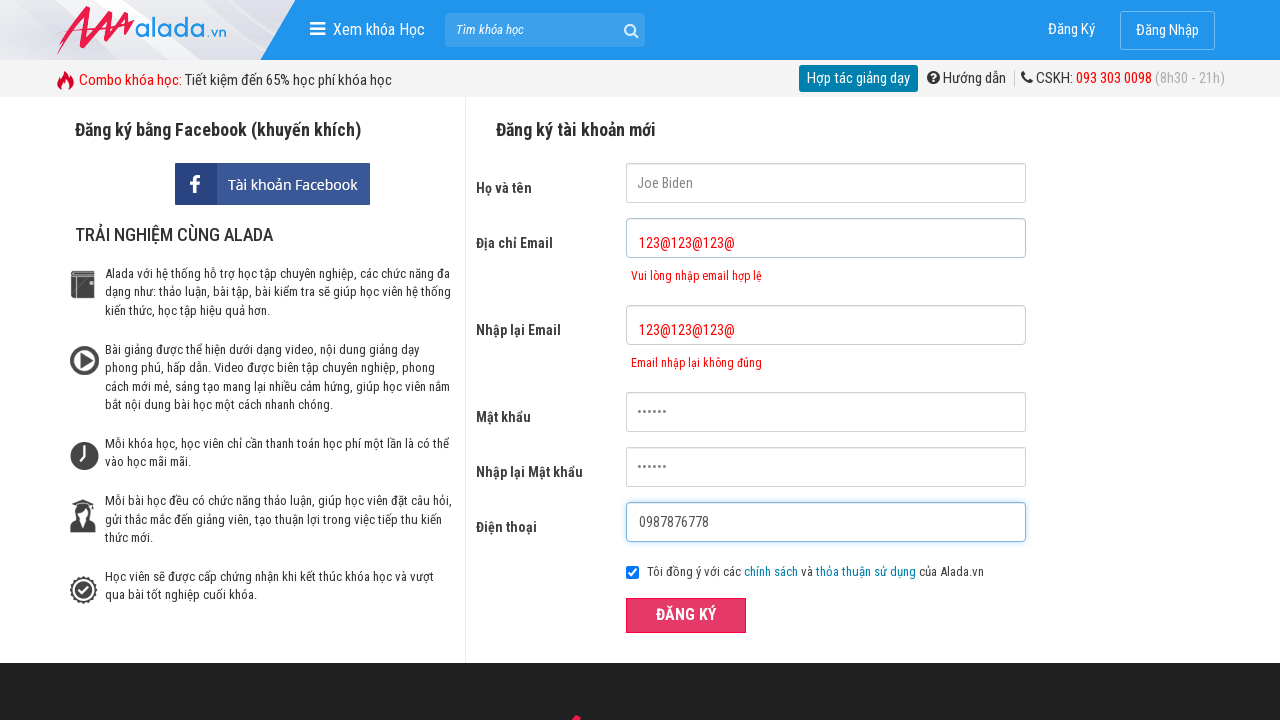

Email error message appeared
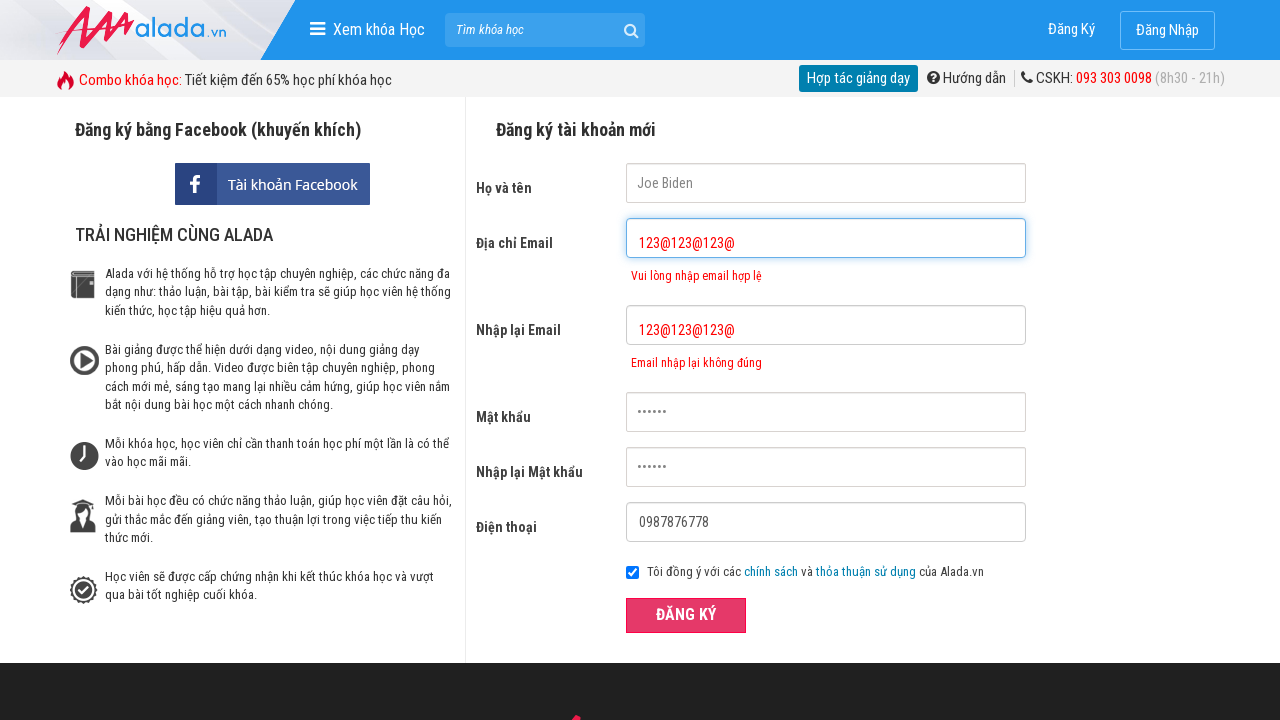

Confirm email error message appeared
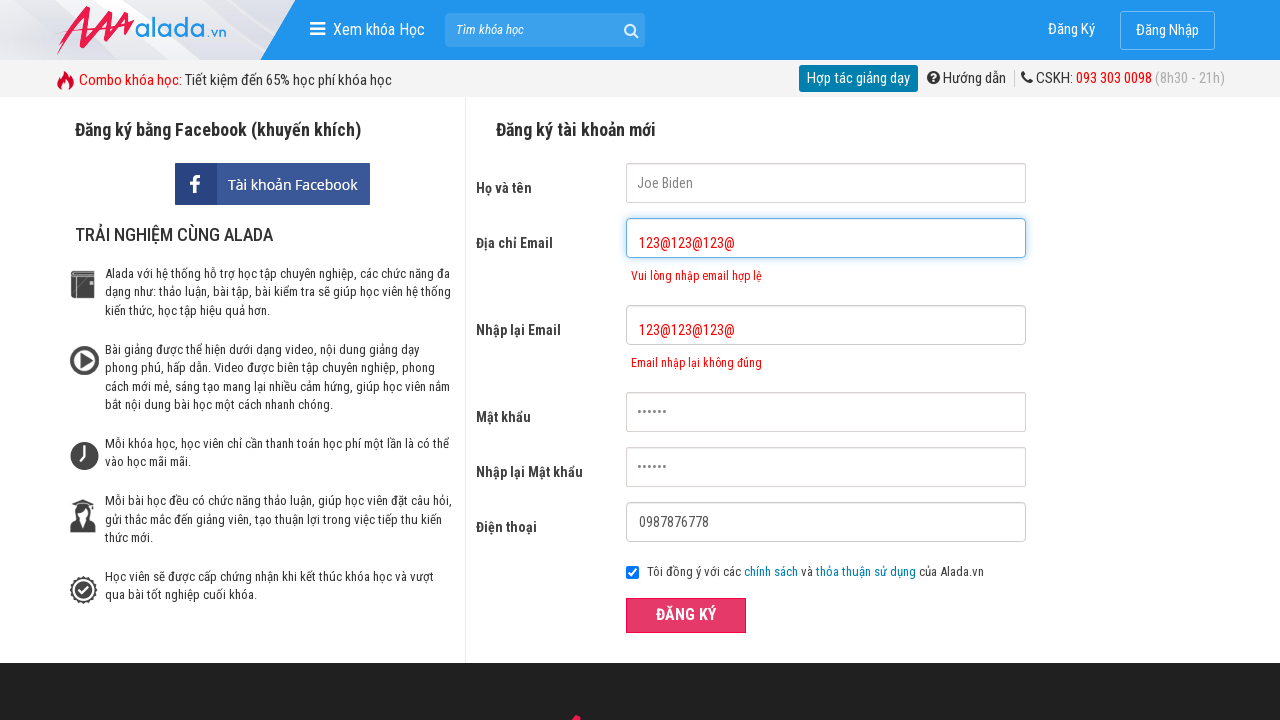

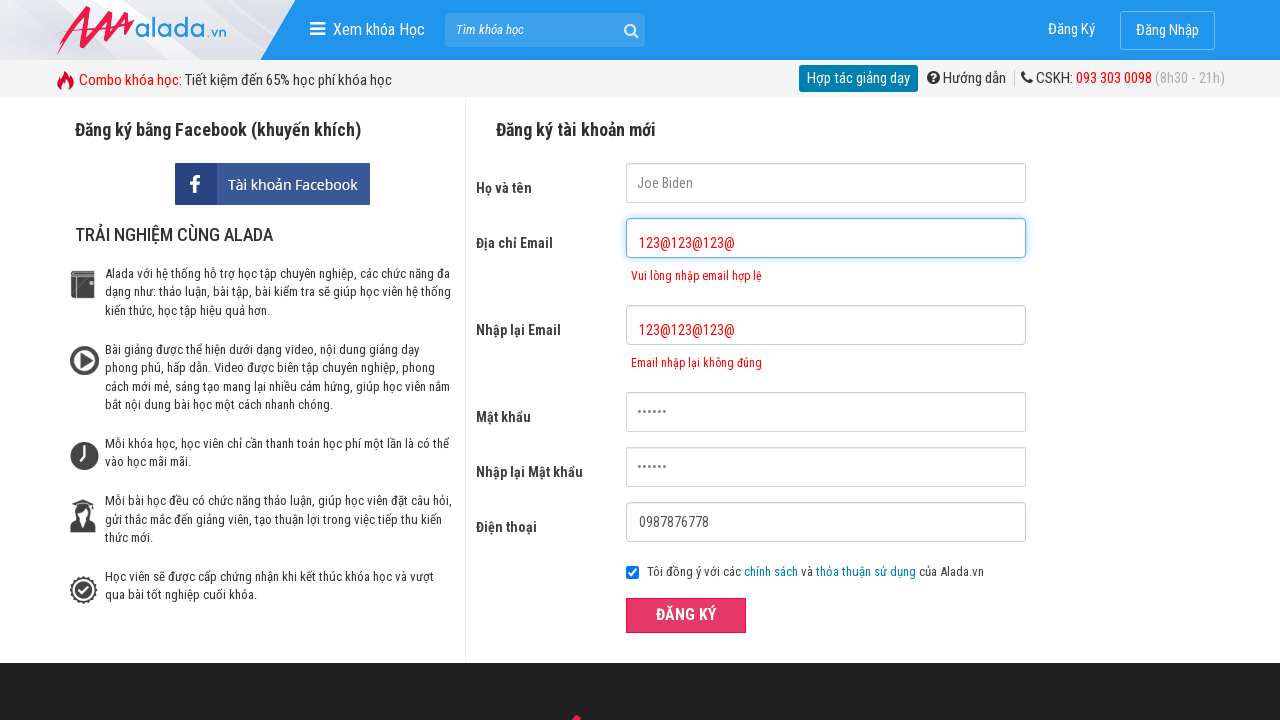